Tests dropdown functionality by selecting an option from a dropdown menu

Starting URL: http://the-internet.herokuapp.com/dropdown

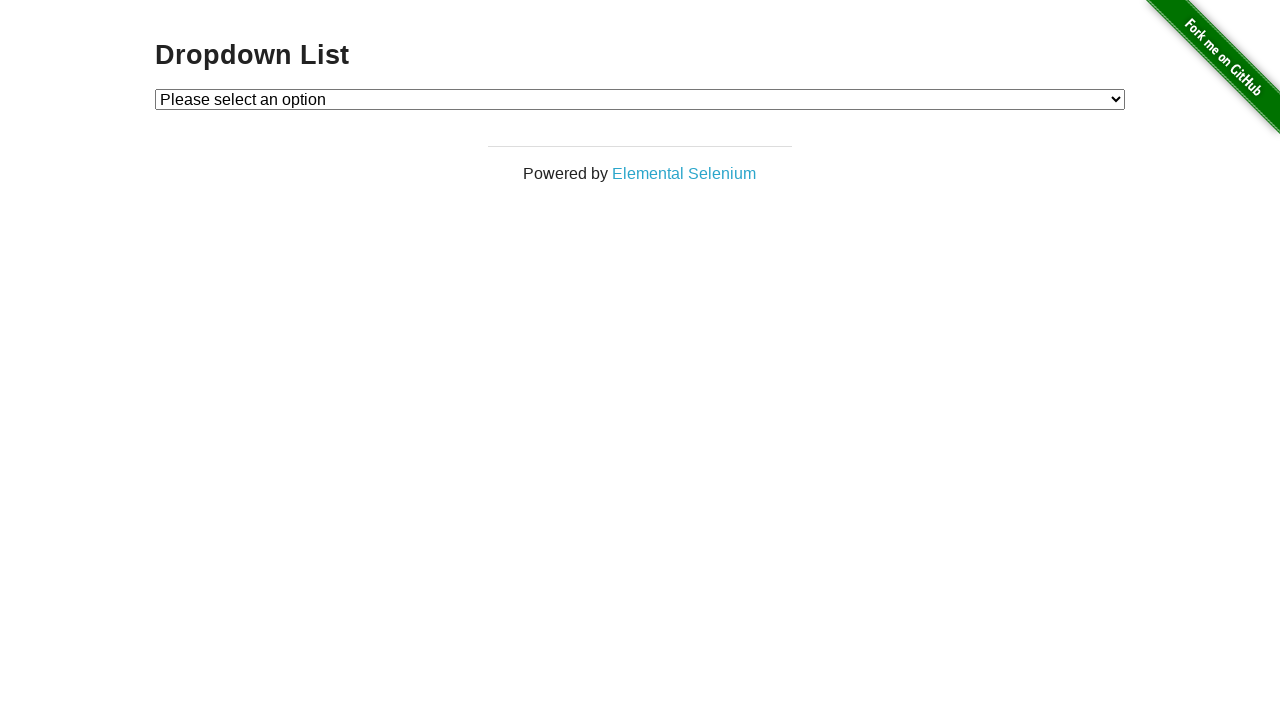

Selected option 2 from the dropdown menu on #dropdown
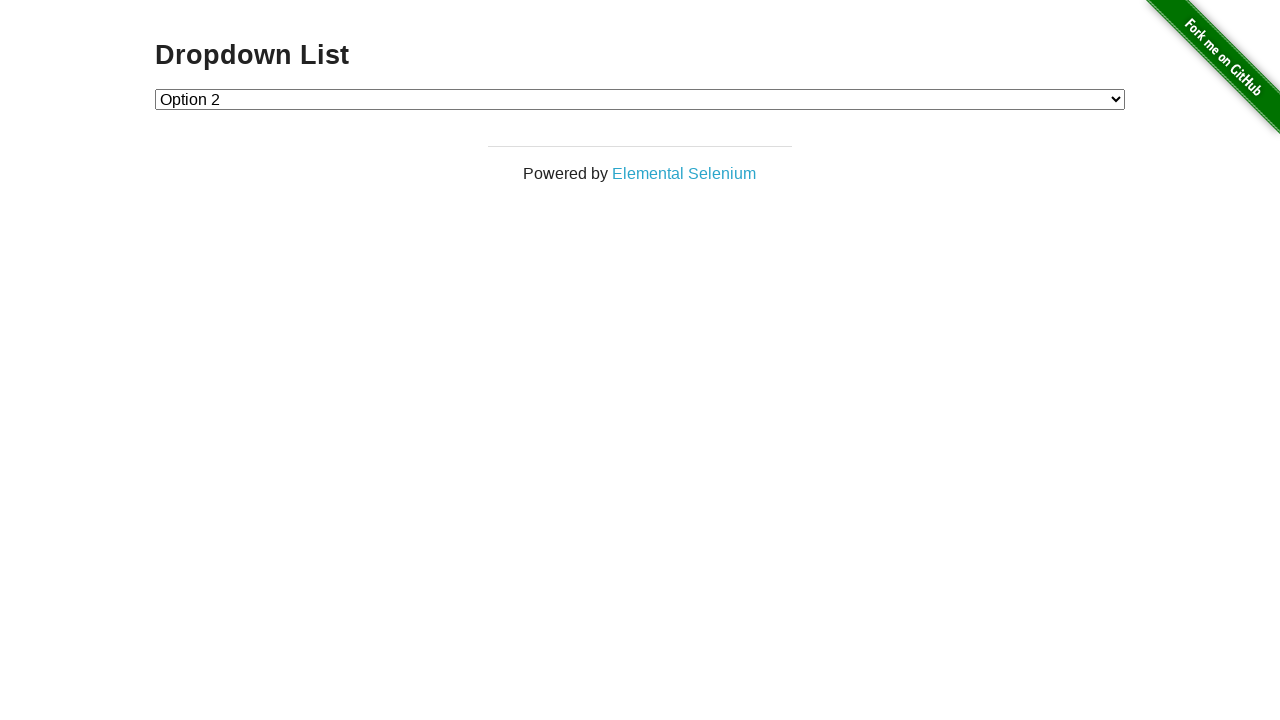

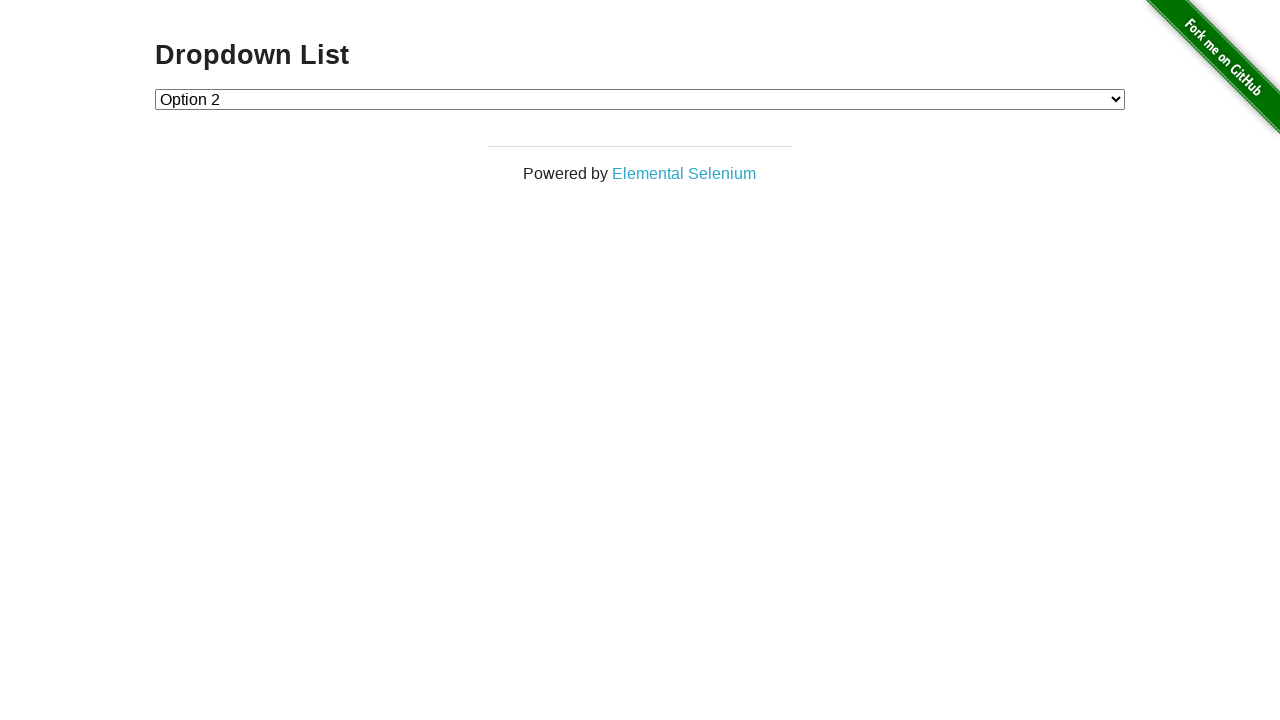